Tests multi-level hover menu navigation by hovering over Courses menu, then RPA submenu, and clicking on Blue Prism Certification Training link

Starting URL: http://greenstech.in/selenium-course-content.html

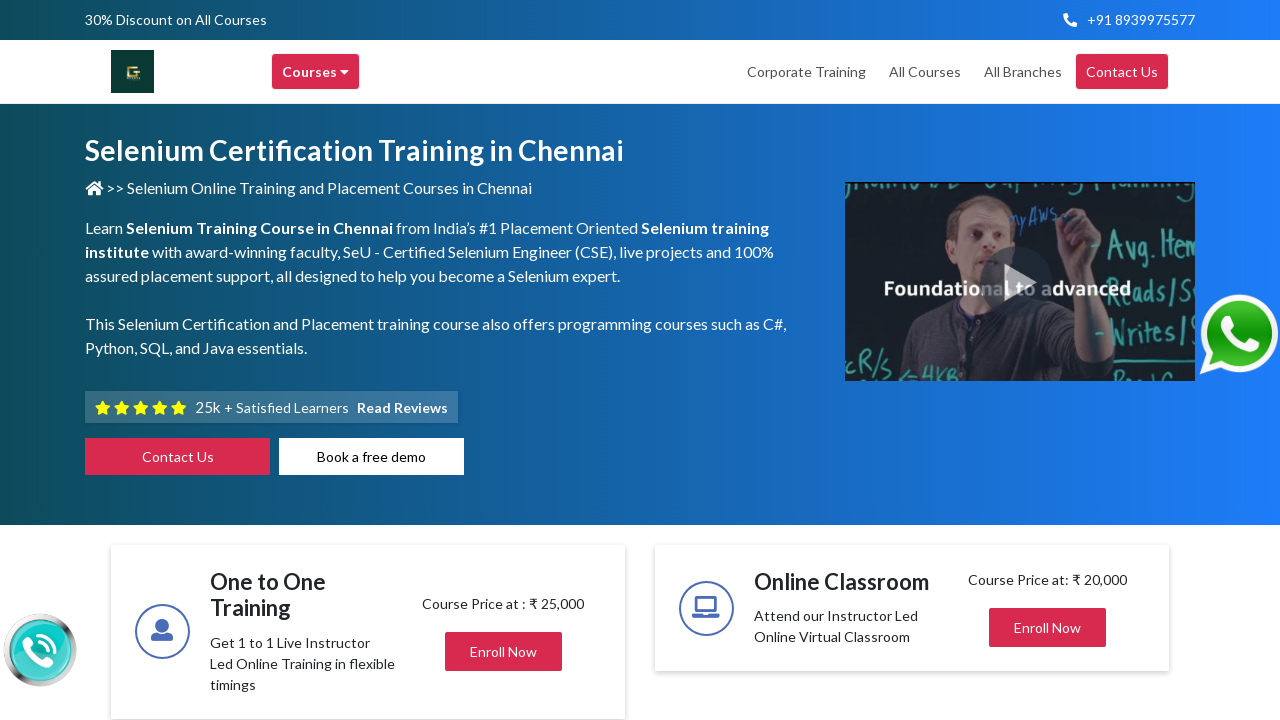

Hovered over Courses menu item at (316, 72) on xpath=//div[text()='Courses ']
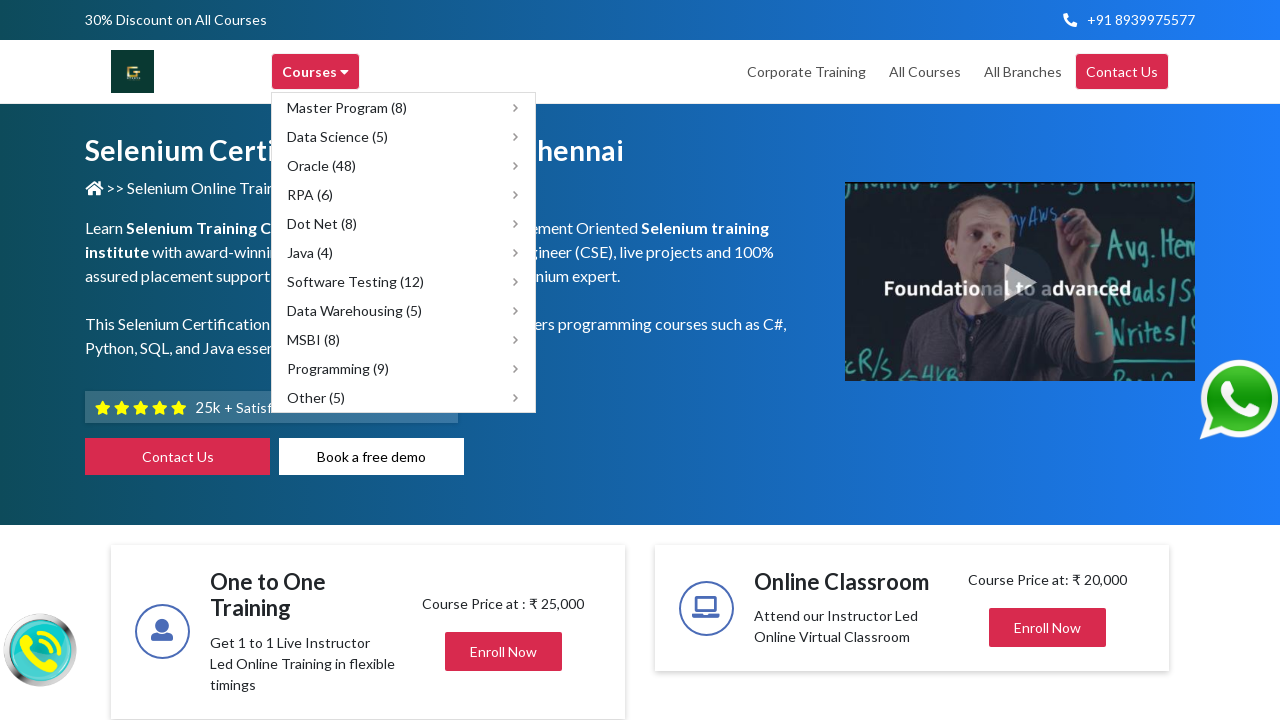

Hovered over RPA submenu item at (310, 194) on xpath=//span[text()='RPA (6)']
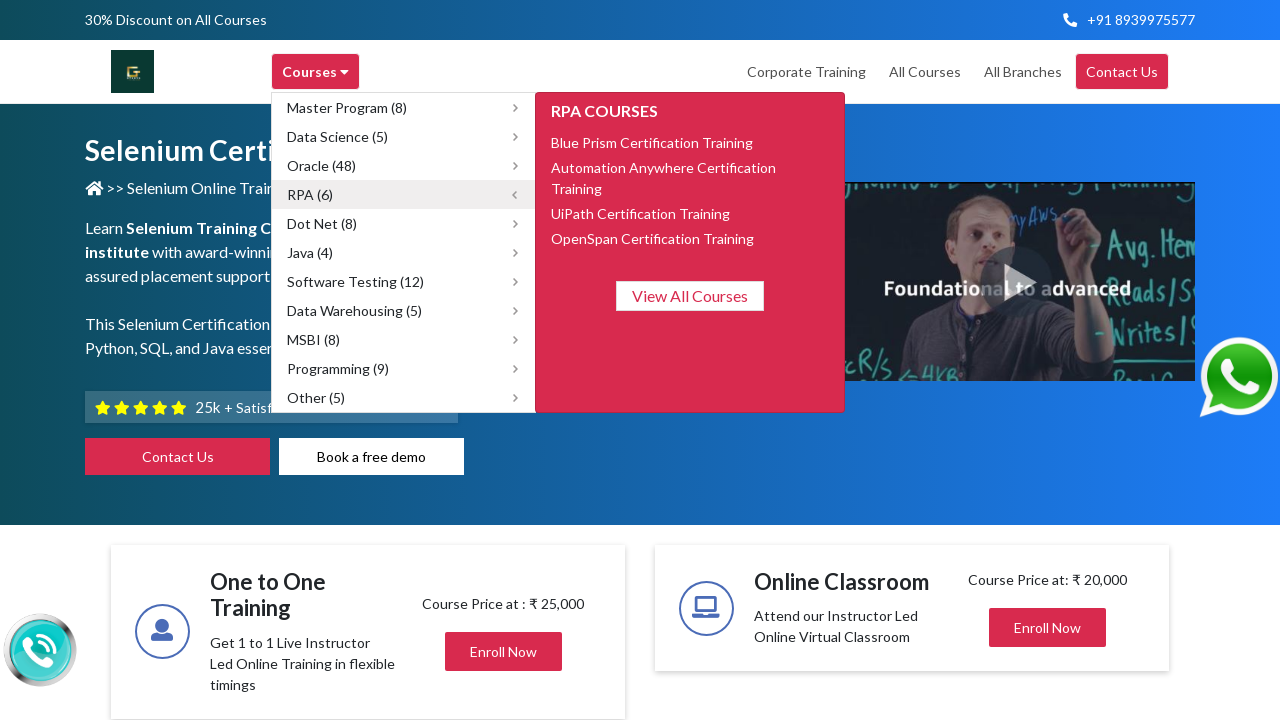

Clicked on Blue Prism Certification Training link at (652, 142) on xpath=//span[text()='Blue Prism Certification Training']
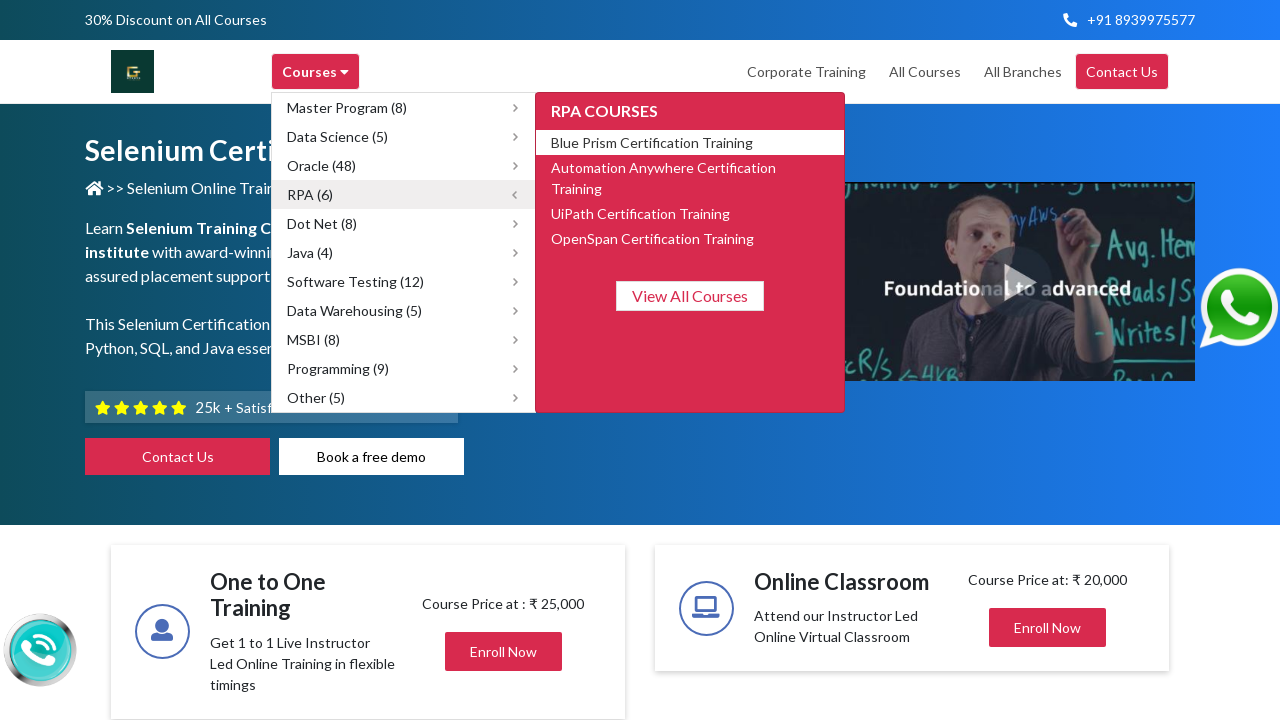

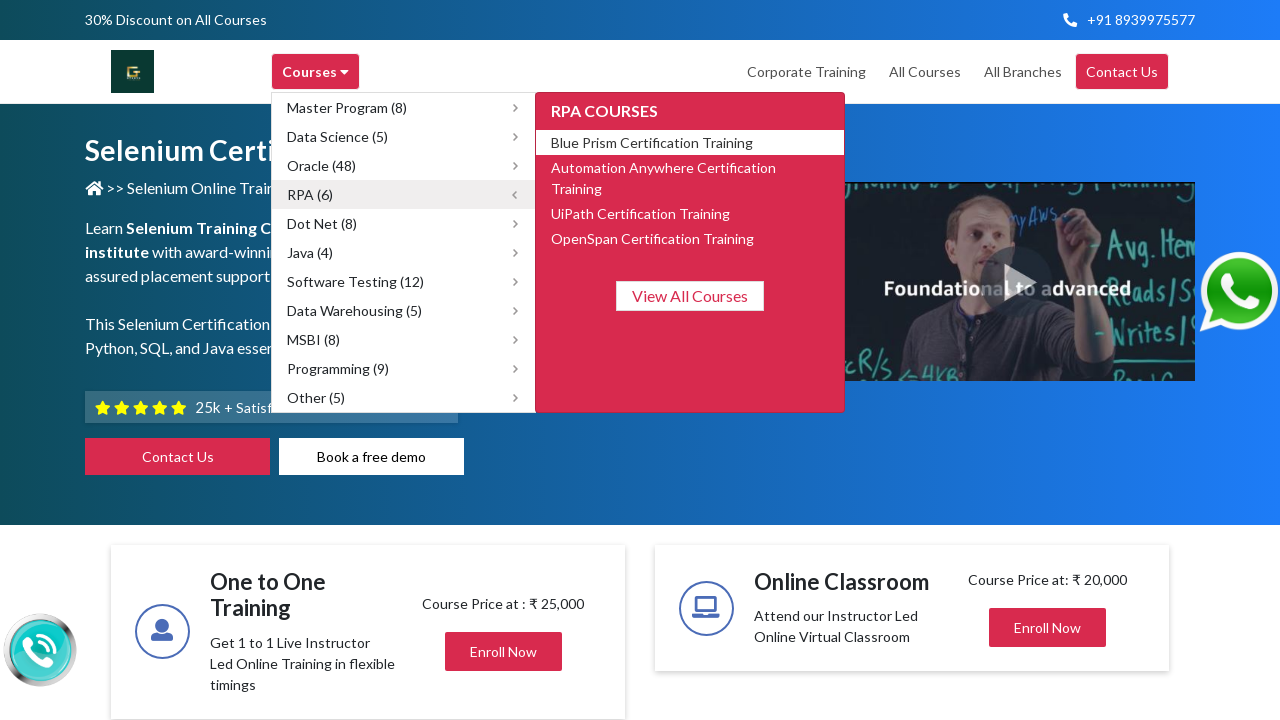